Navigates to a Selenium course content page, scrolls to a specific section, and clicks on the interview questions button

Starting URL: http://greenstech.in/selenium-course-content.html

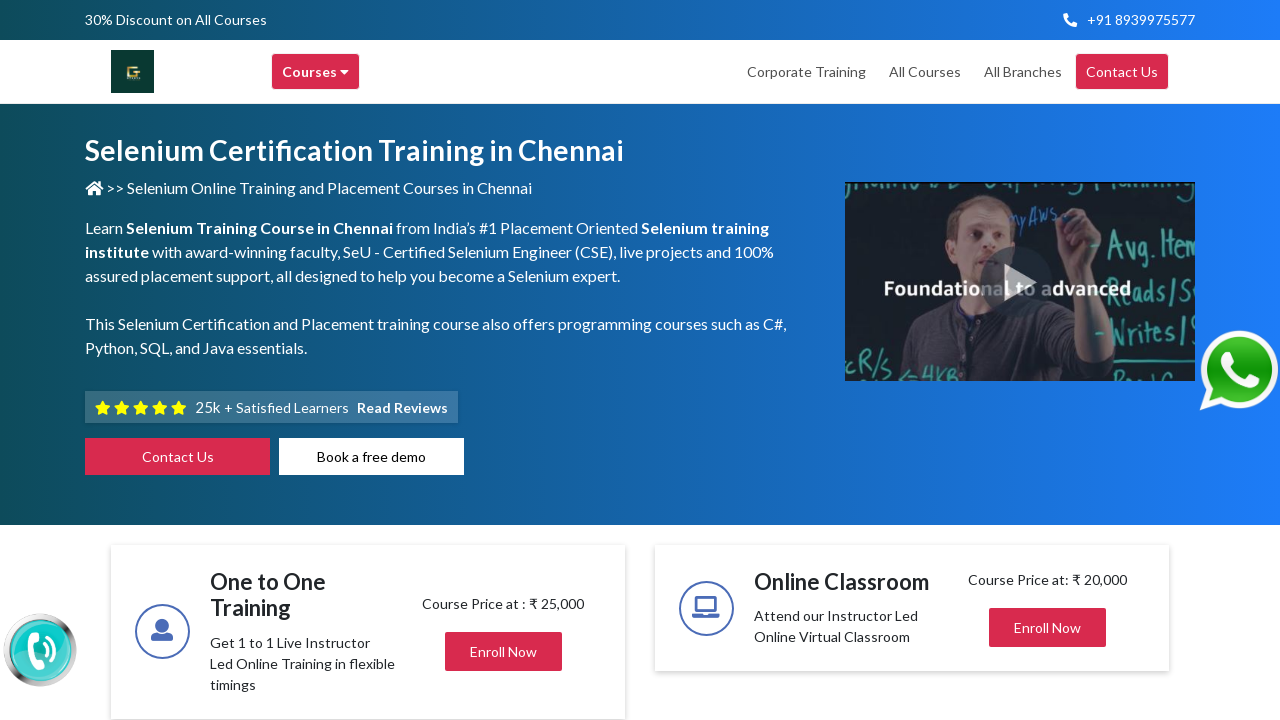

Scrolled to the specific section with id 'heading881'
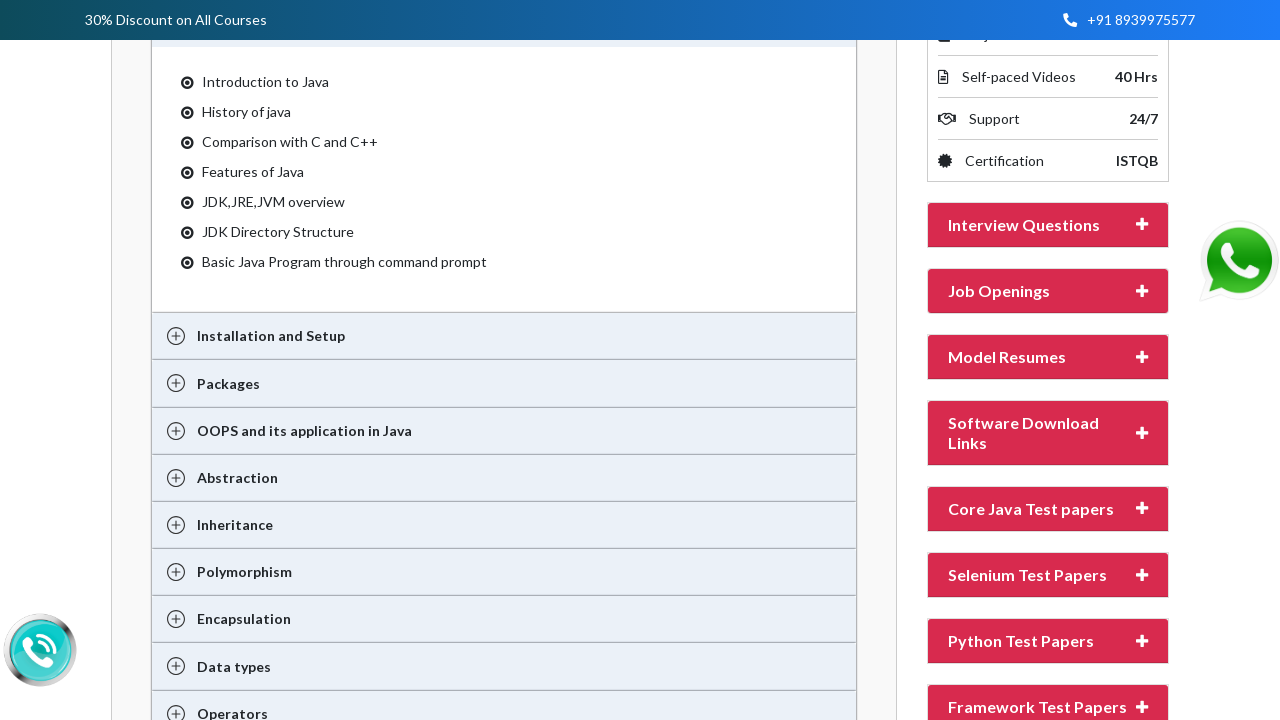

Clicked on the interview questions button at (1048, 225) on #heading20
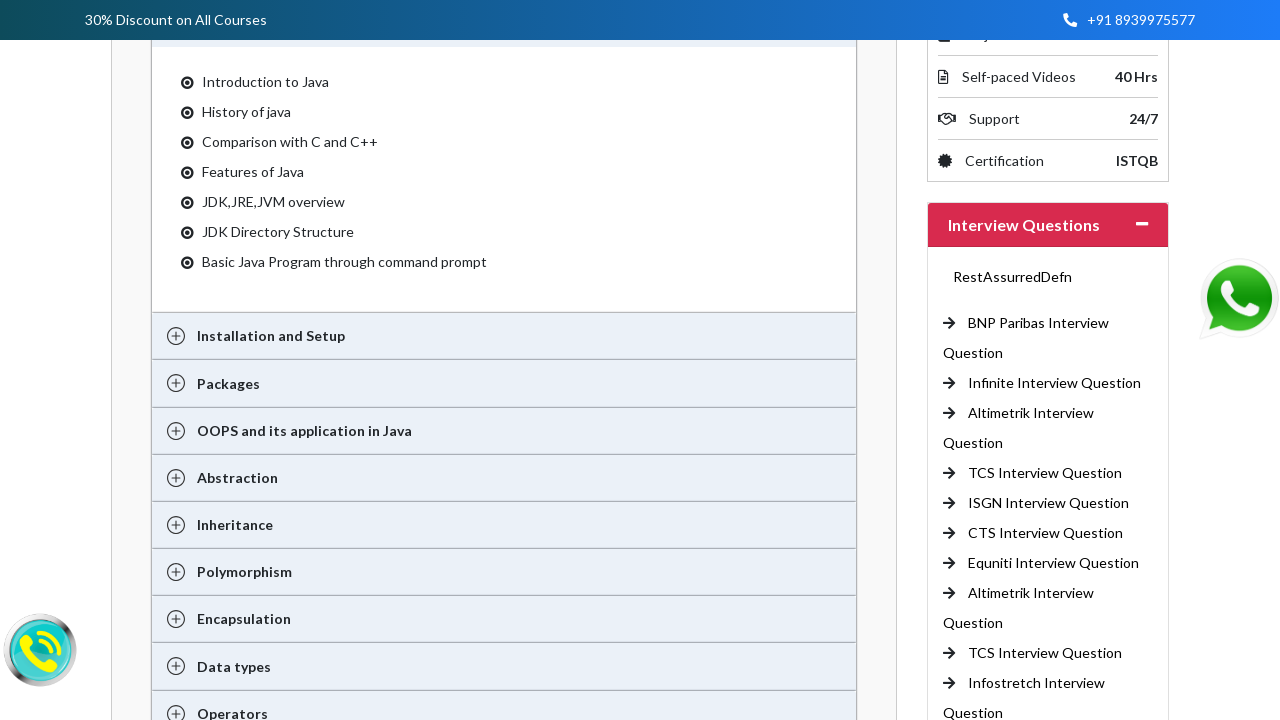

Waited for content to load
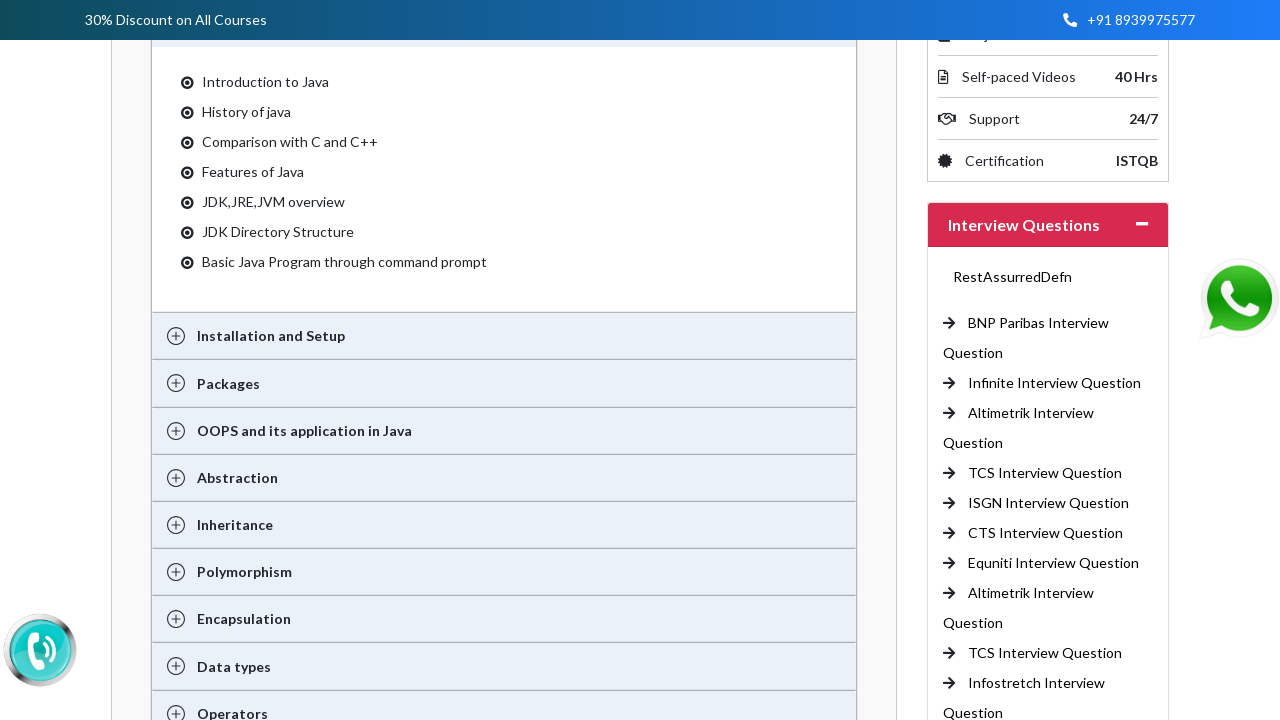

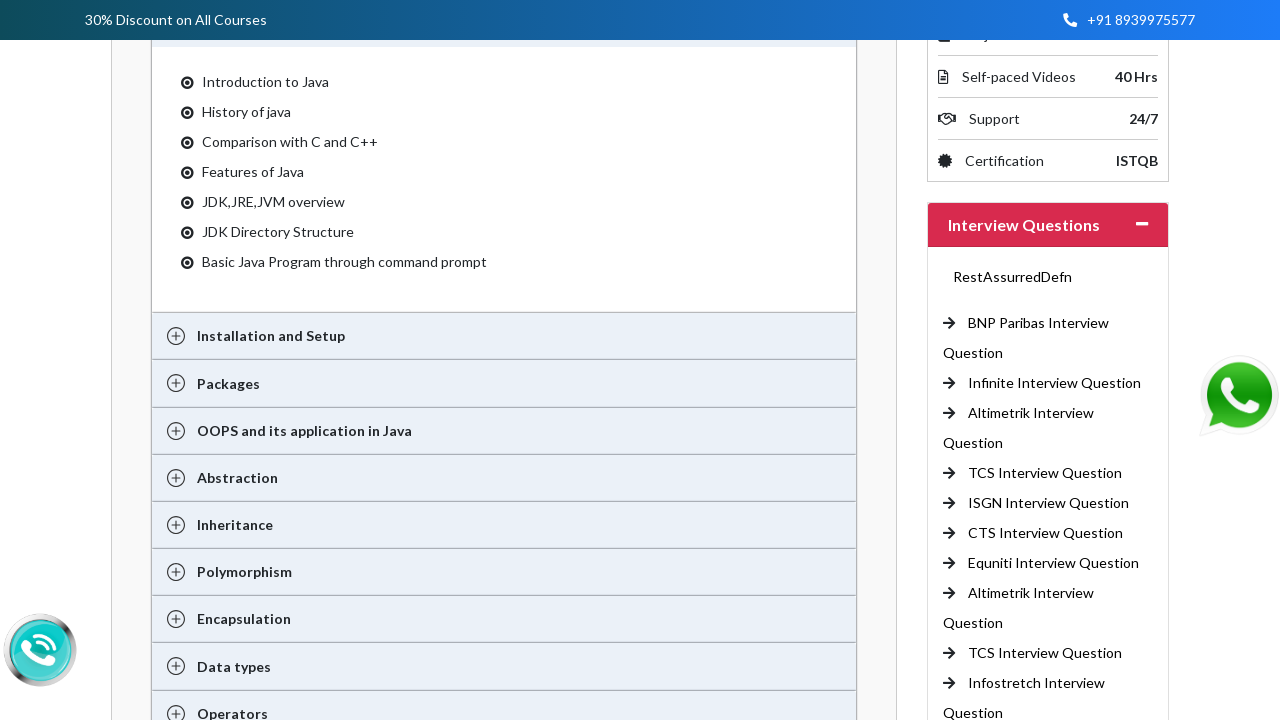